Adds a Samsung Galaxy S6 to the cart and verifies the cart contains one item.

Starting URL: https://www.demoblaze.com

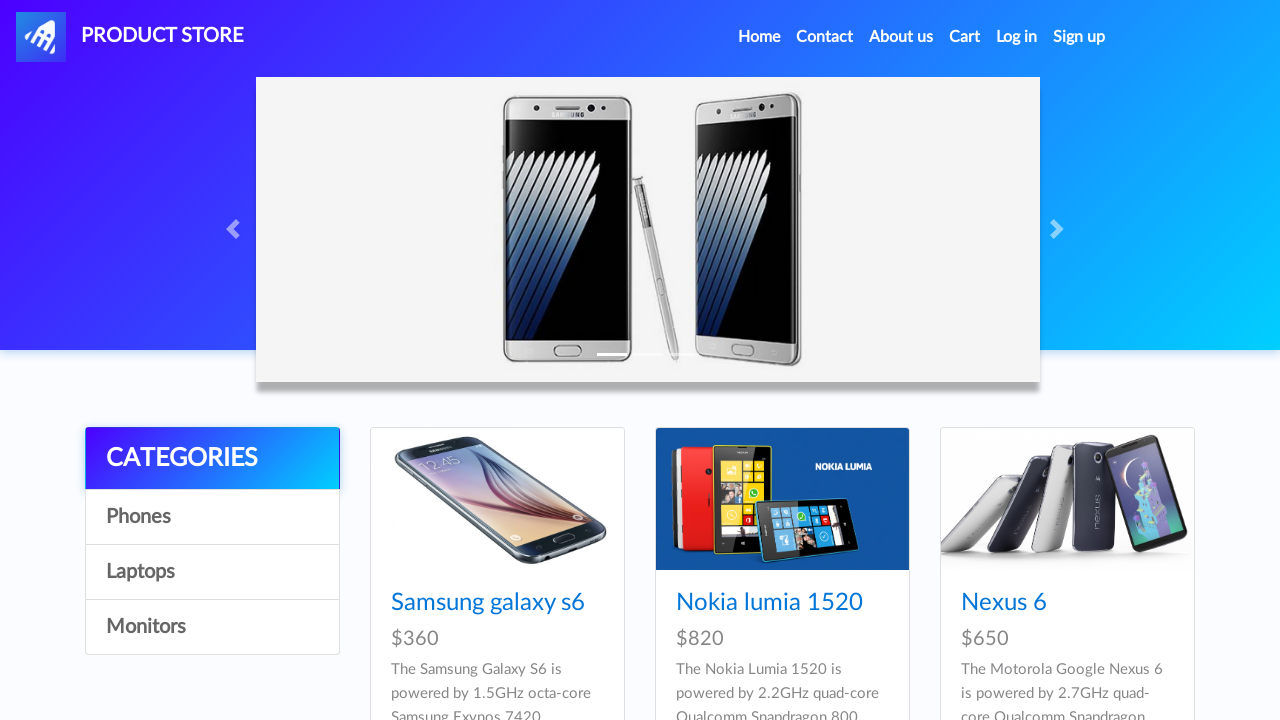

Products loaded on demoblaze homepage
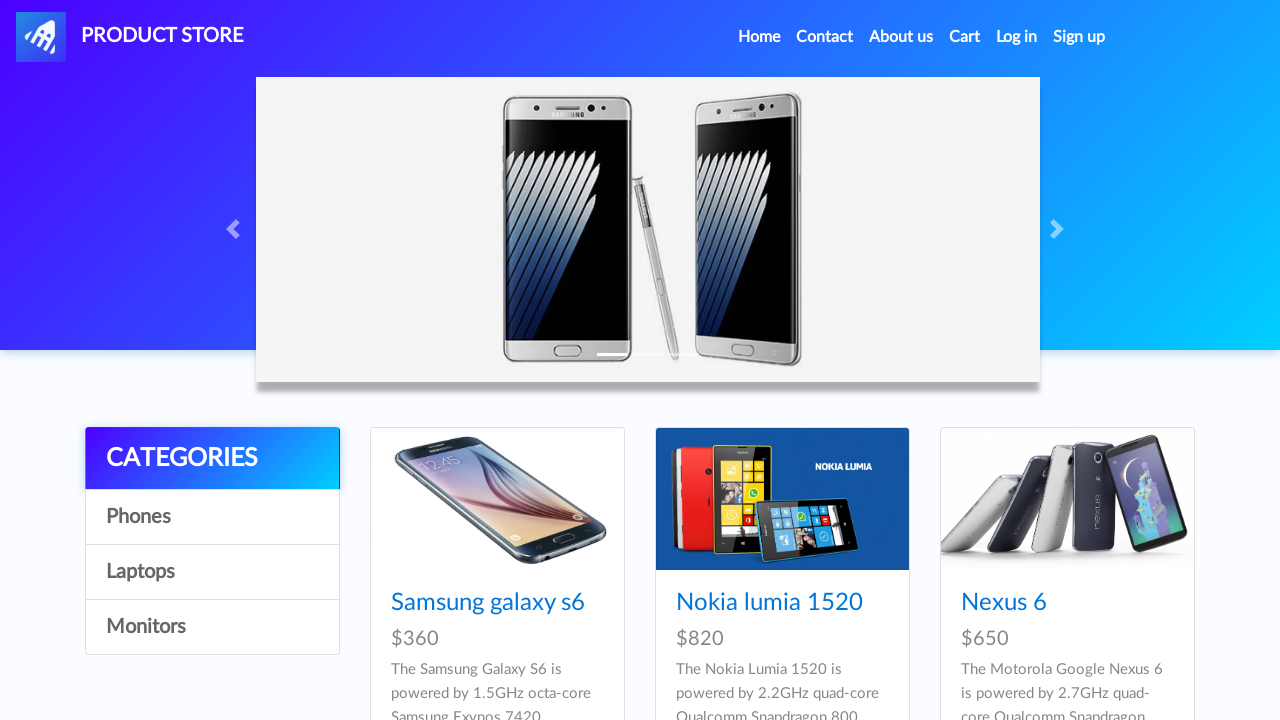

Clicked on Samsung Galaxy S6 product at (488, 603) on a:has-text('Samsung galaxy s6')
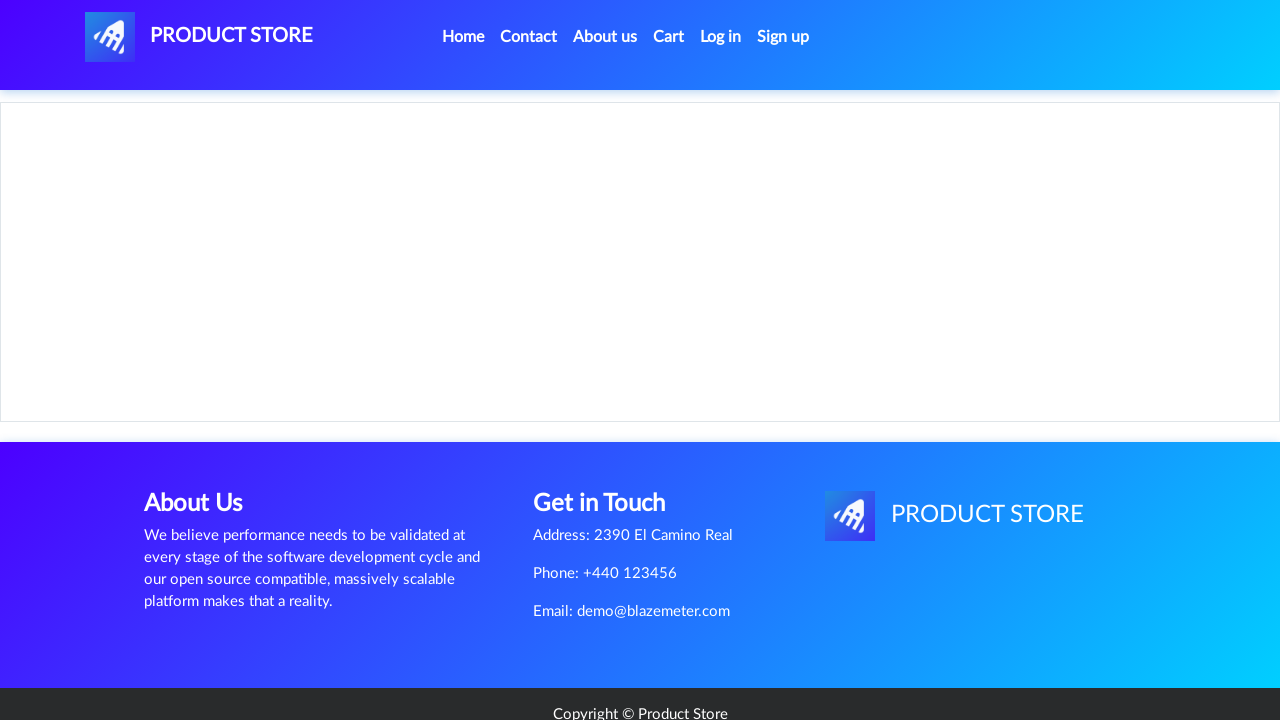

Product details page loaded
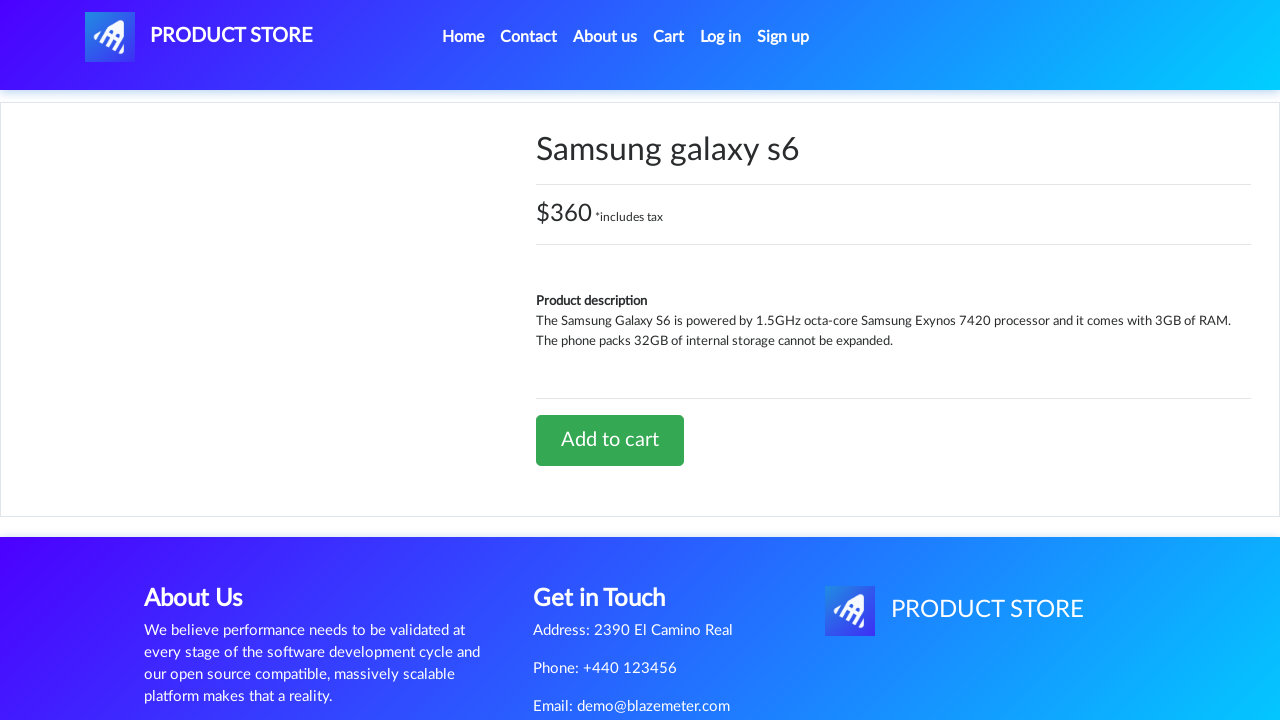

Clicked 'Add to cart' button for Samsung Galaxy S6 at (610, 440) on a:has-text('Add to cart')
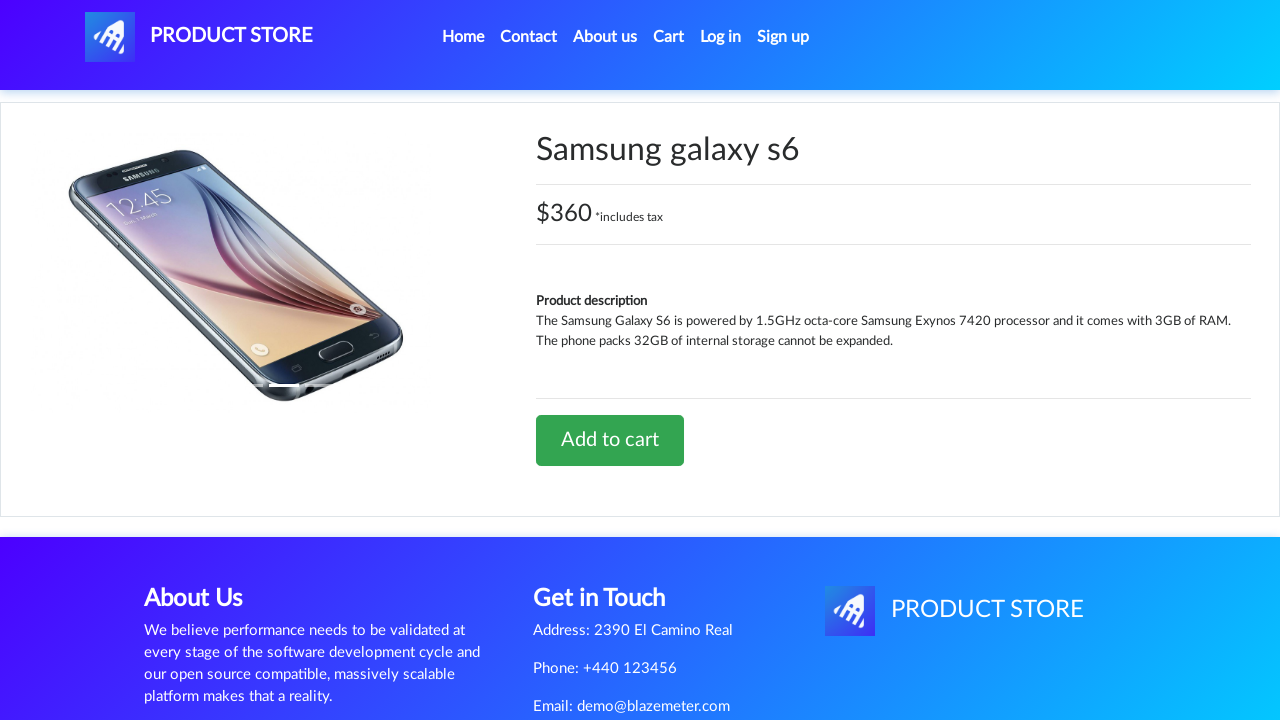

Alert dialog accepted after adding item to cart
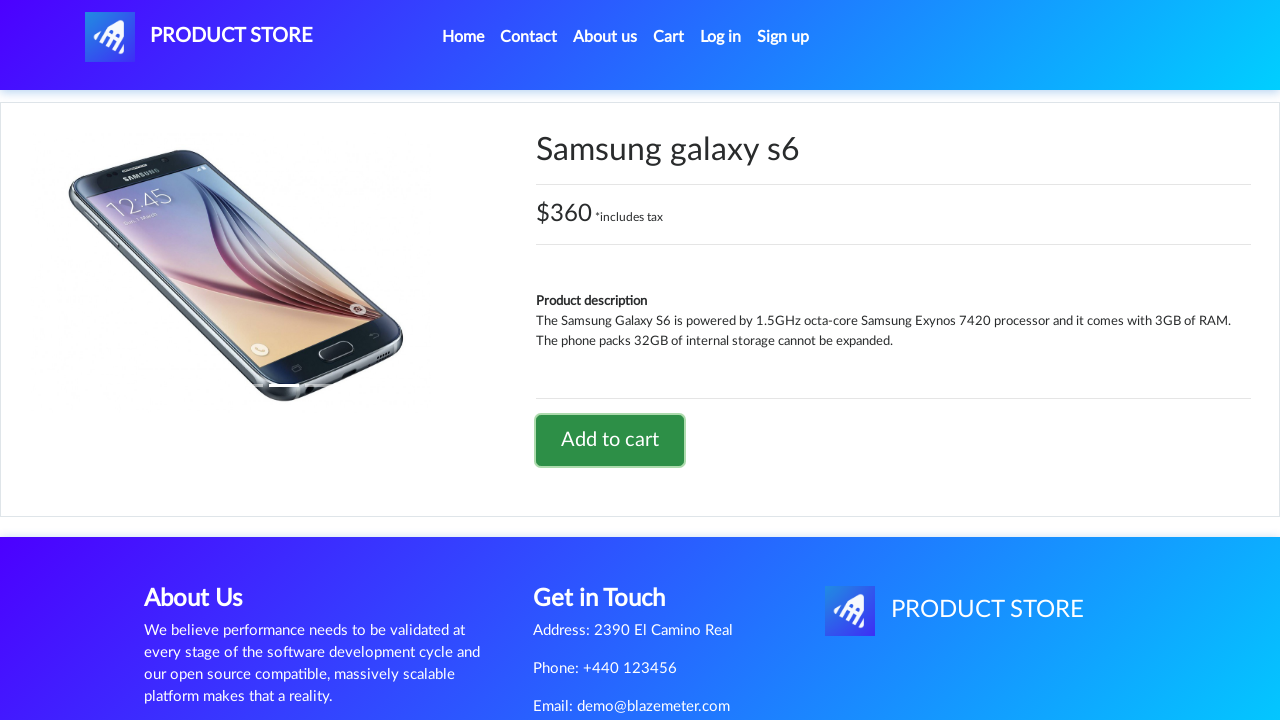

Waited 1 second for cart to update
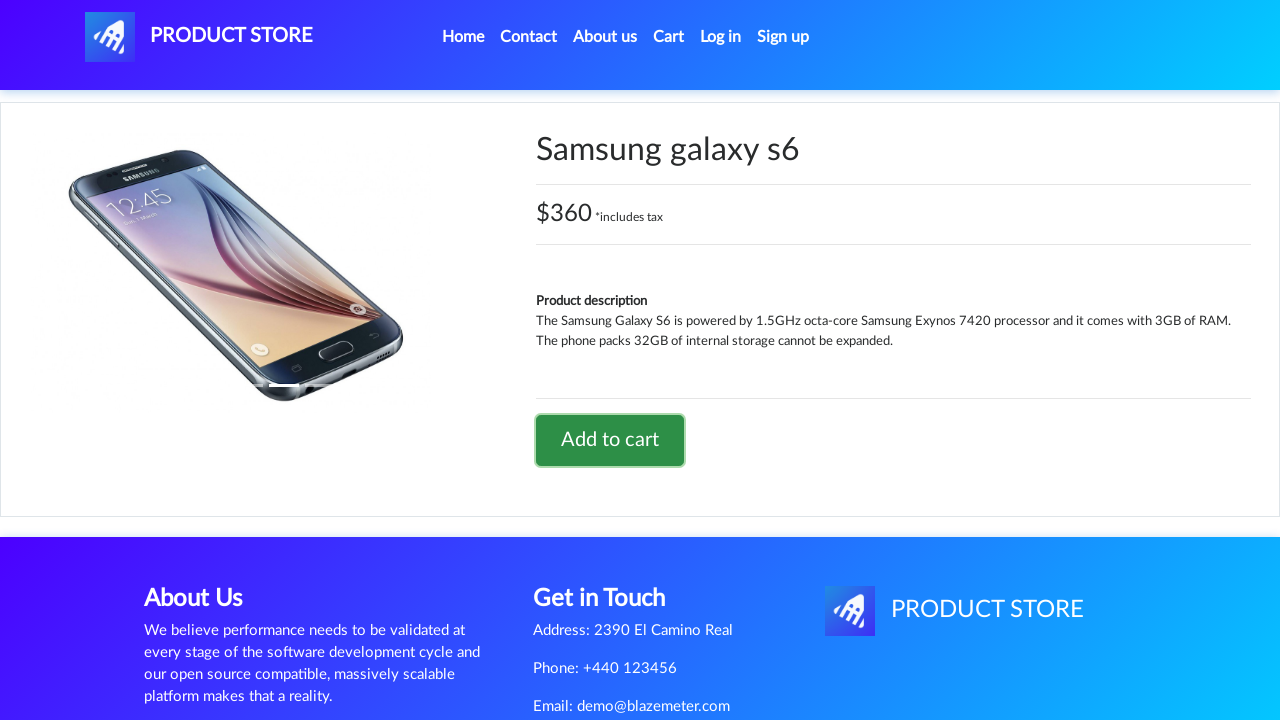

Clicked cart button to navigate to cart page at (669, 37) on #cartur
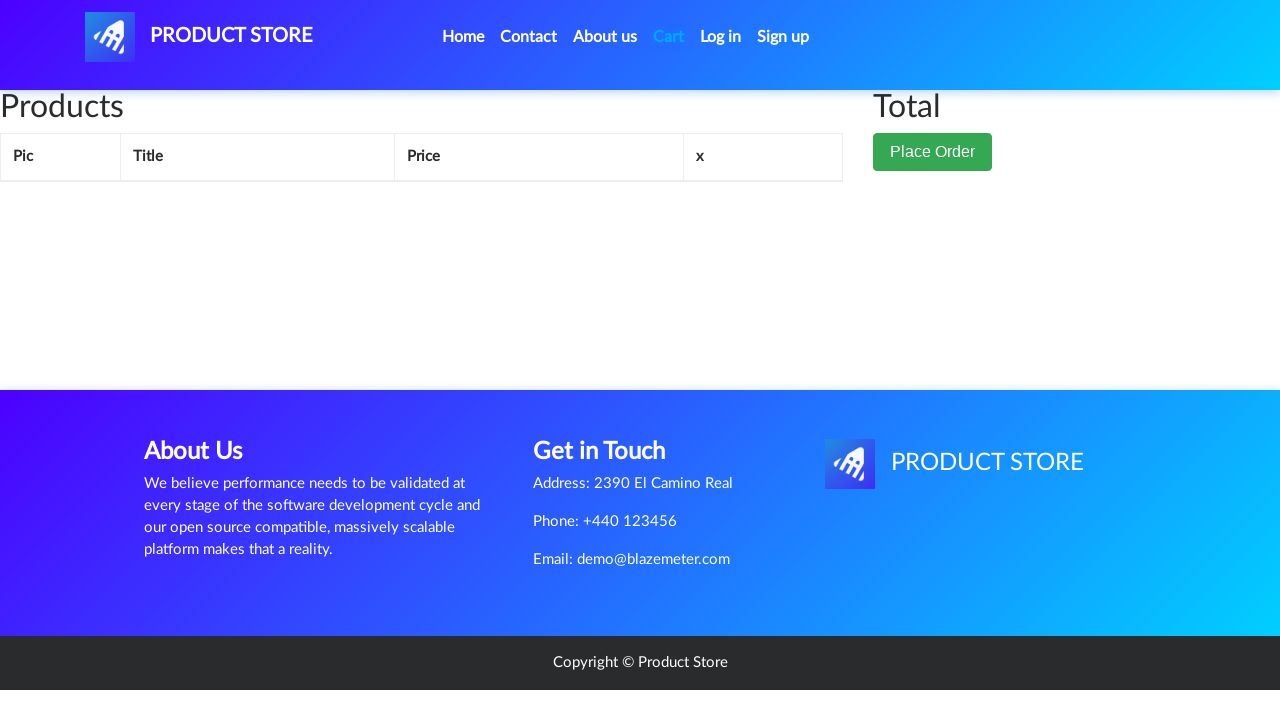

Cart page loaded and Samsung Galaxy S6 item verified in cart
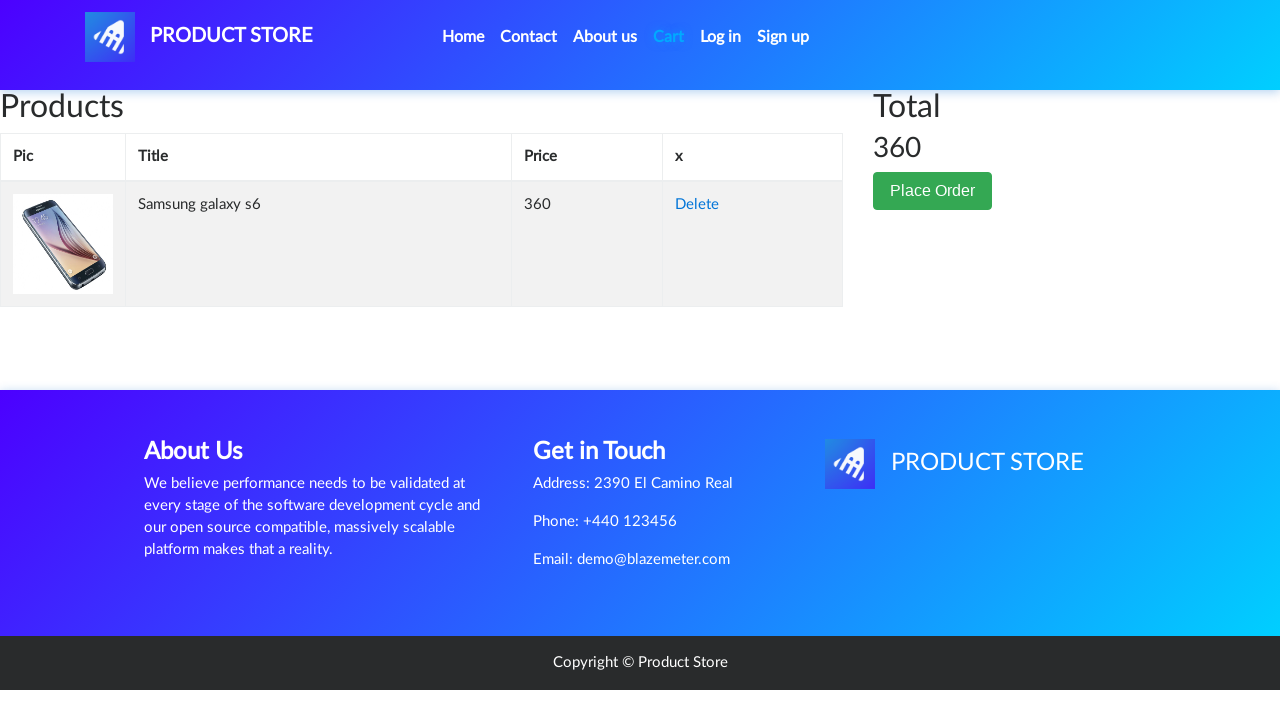

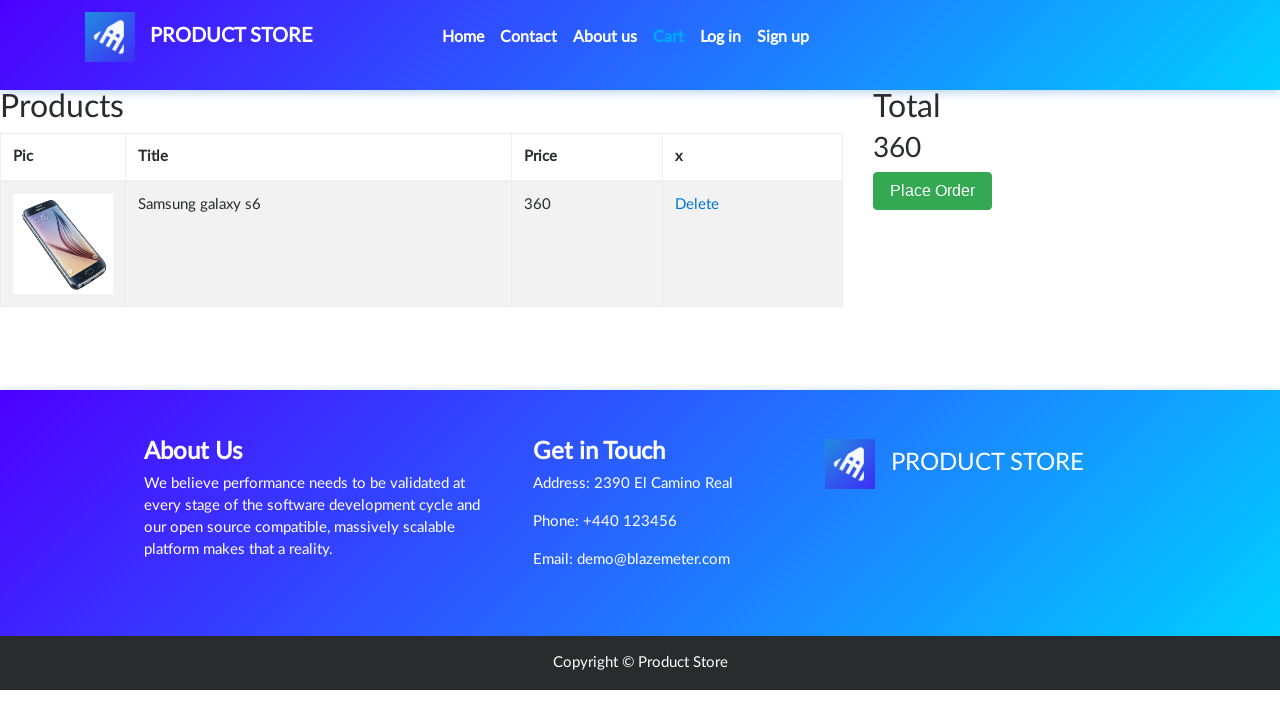